Tests relative locator functionality by finding and clicking an element to the right of a reference element on a practice form

Starting URL: https://awesomeqa.com/practice.html

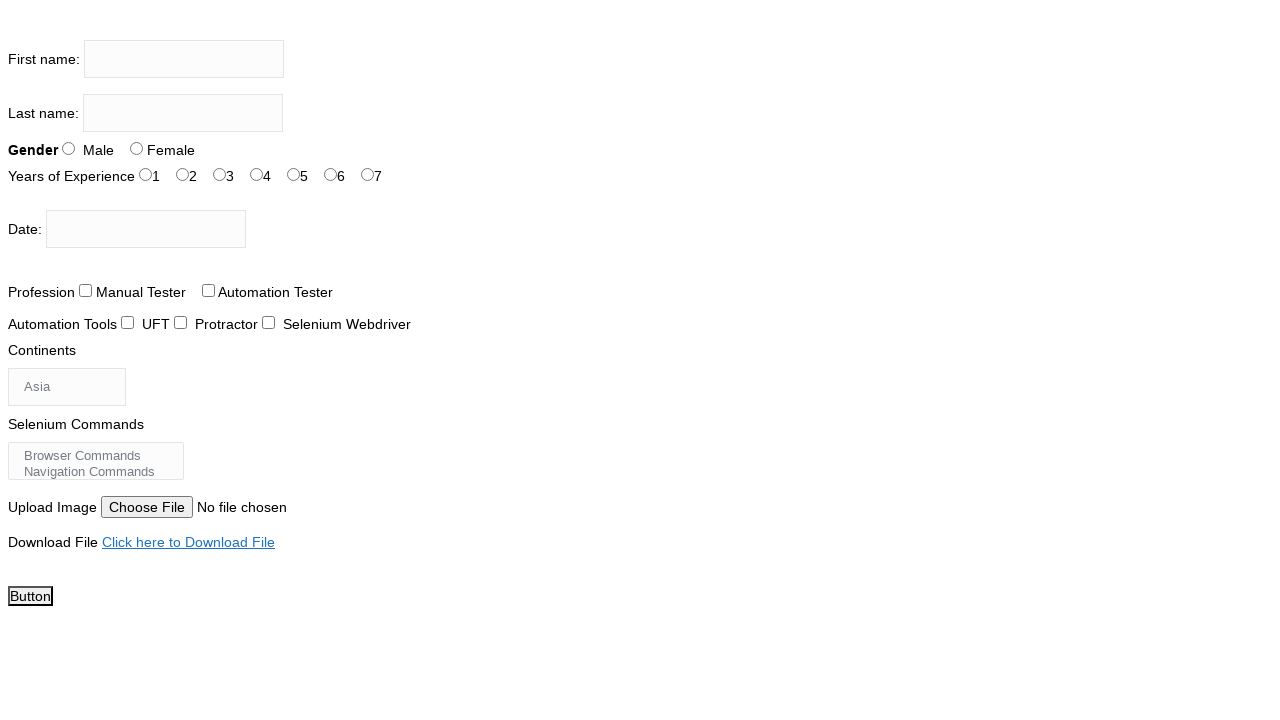

Located reference element containing 'Years of Experience' text
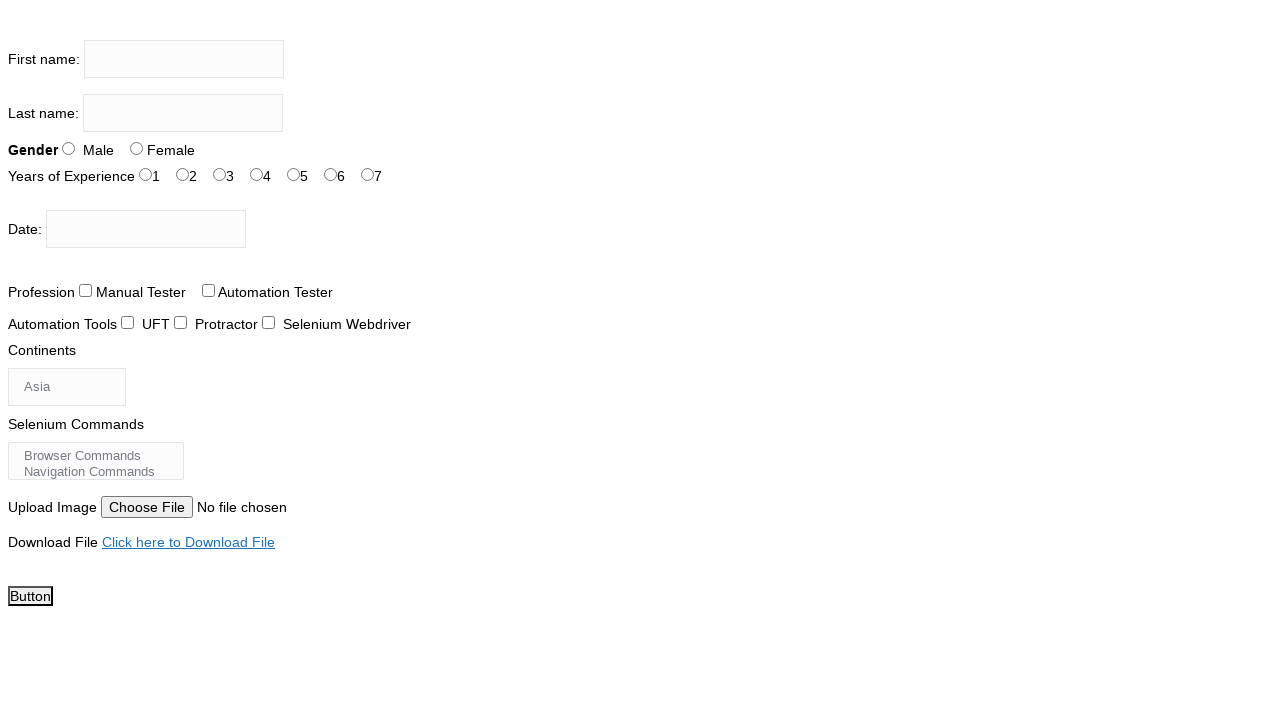

Clicked element with id 'exp-0' to the right of the reference element at (146, 174) on #exp-0
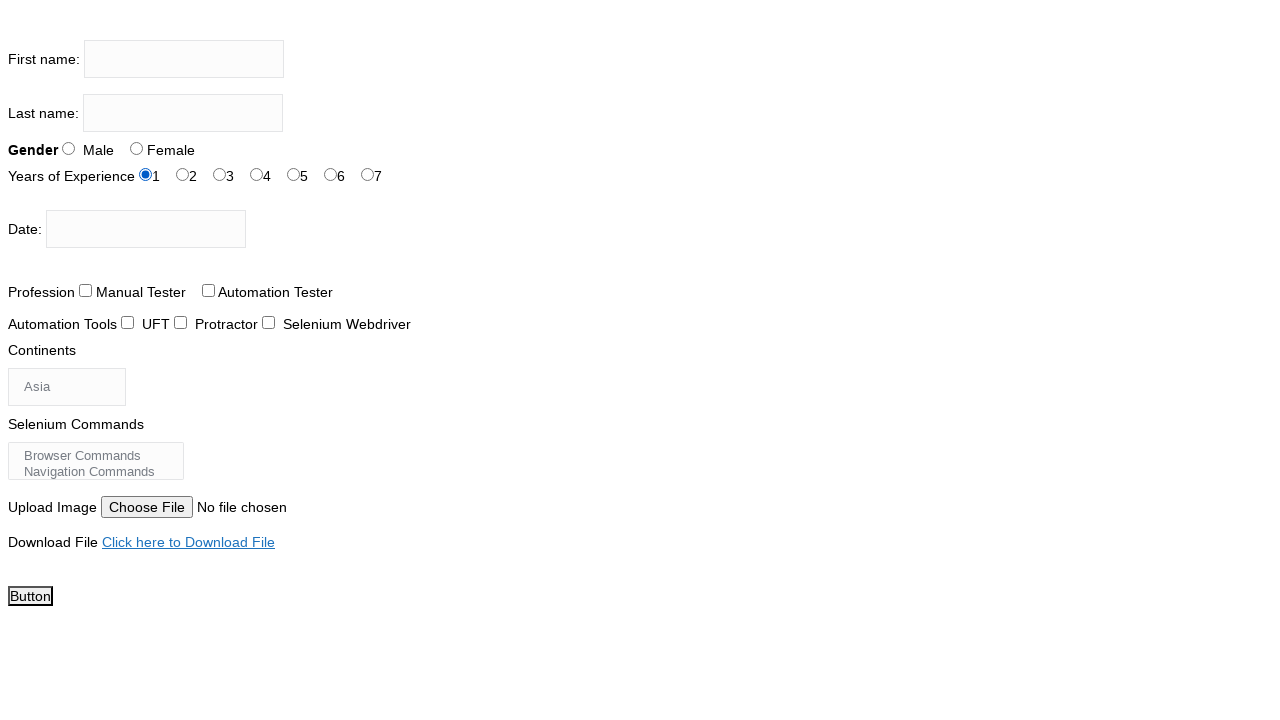

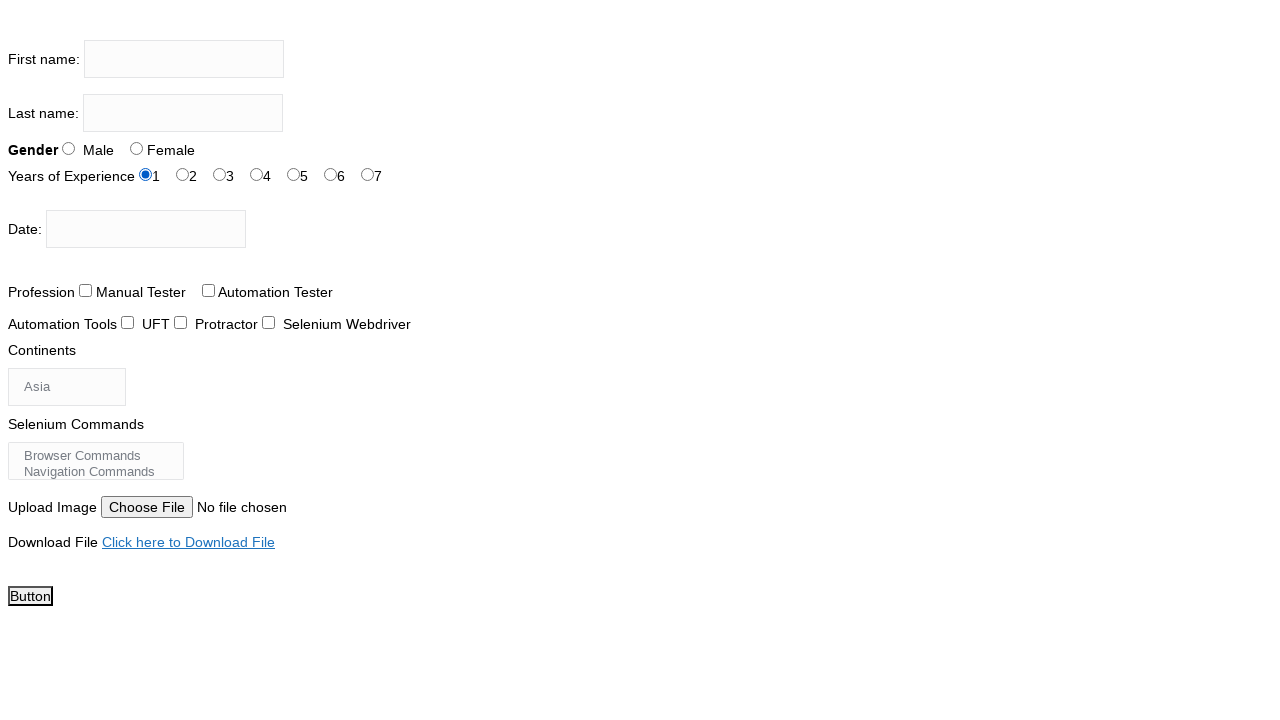